Tests drag and drop functionality by dragging elements between two columns on a demo page

Starting URL: https://the-internet.herokuapp.com/drag_and_drop

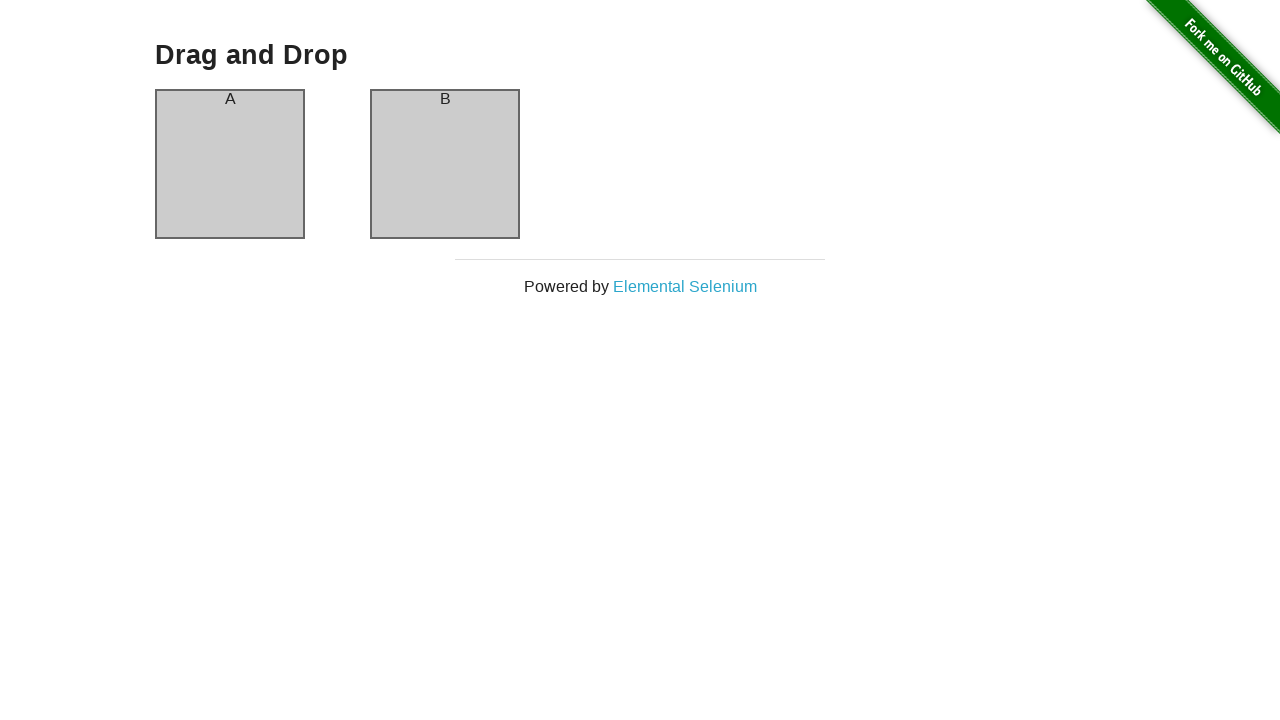

Navigated to drag and drop demo page
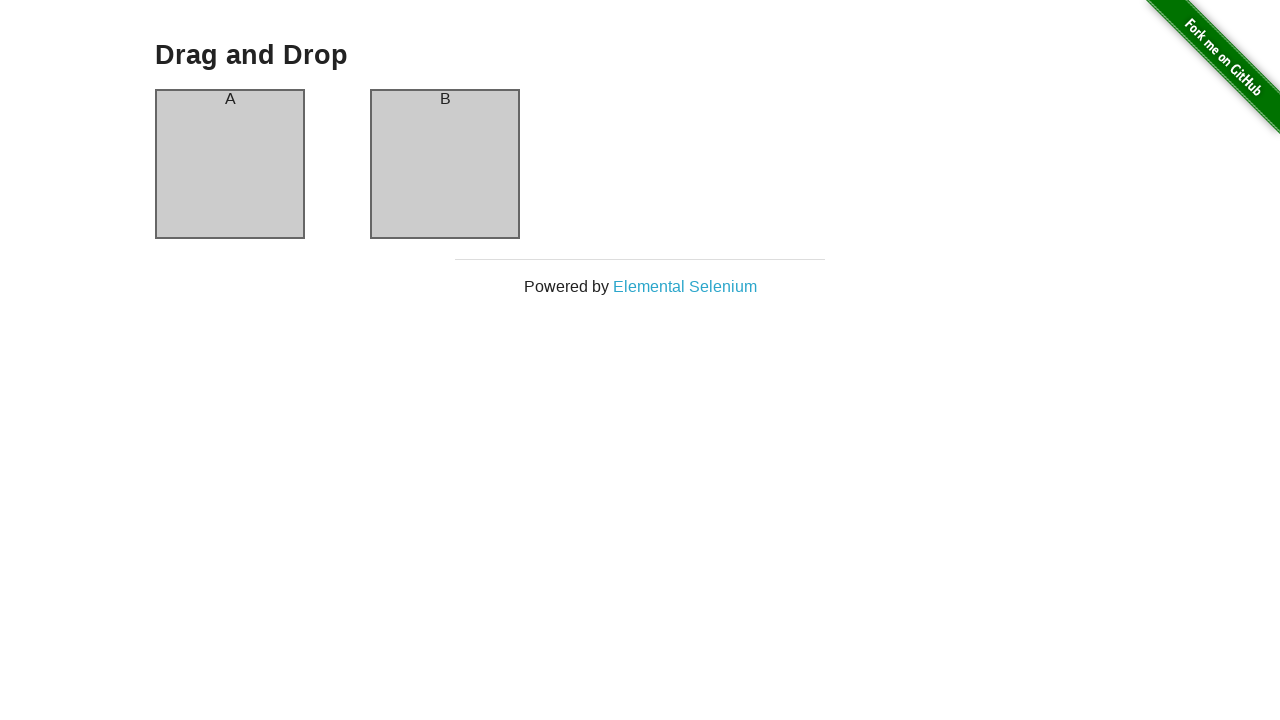

Located column A element
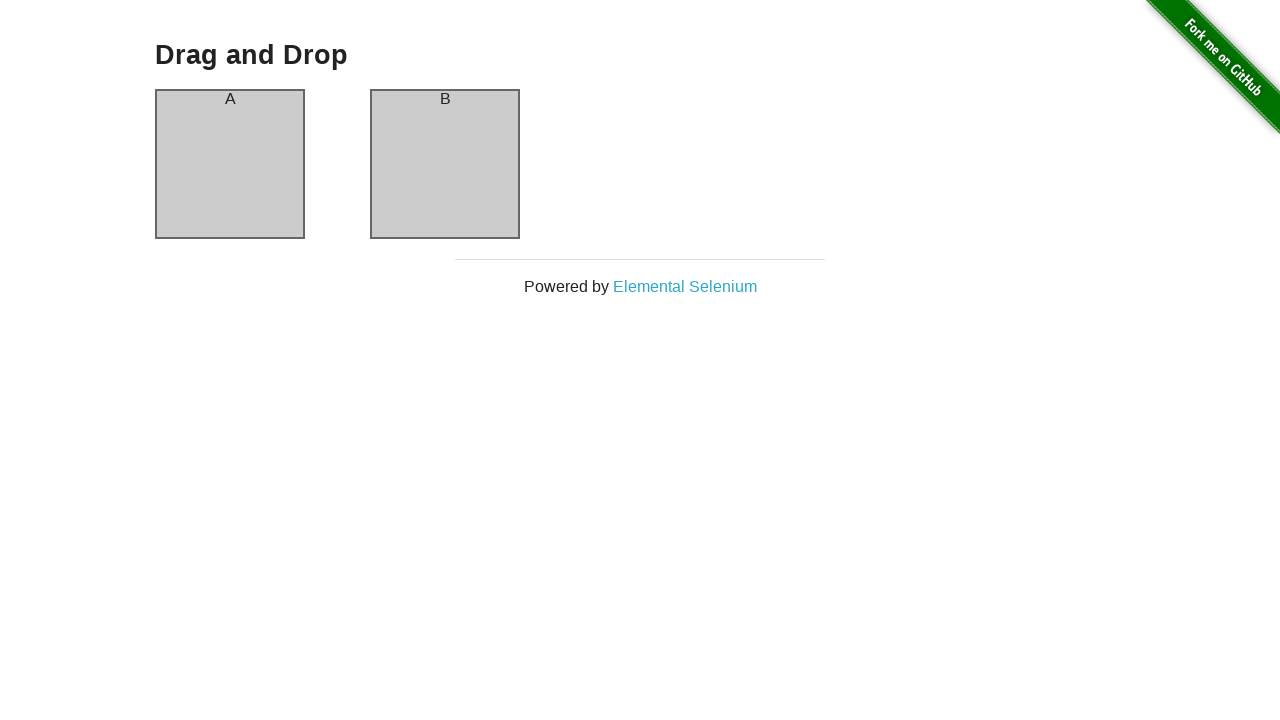

Located column B element
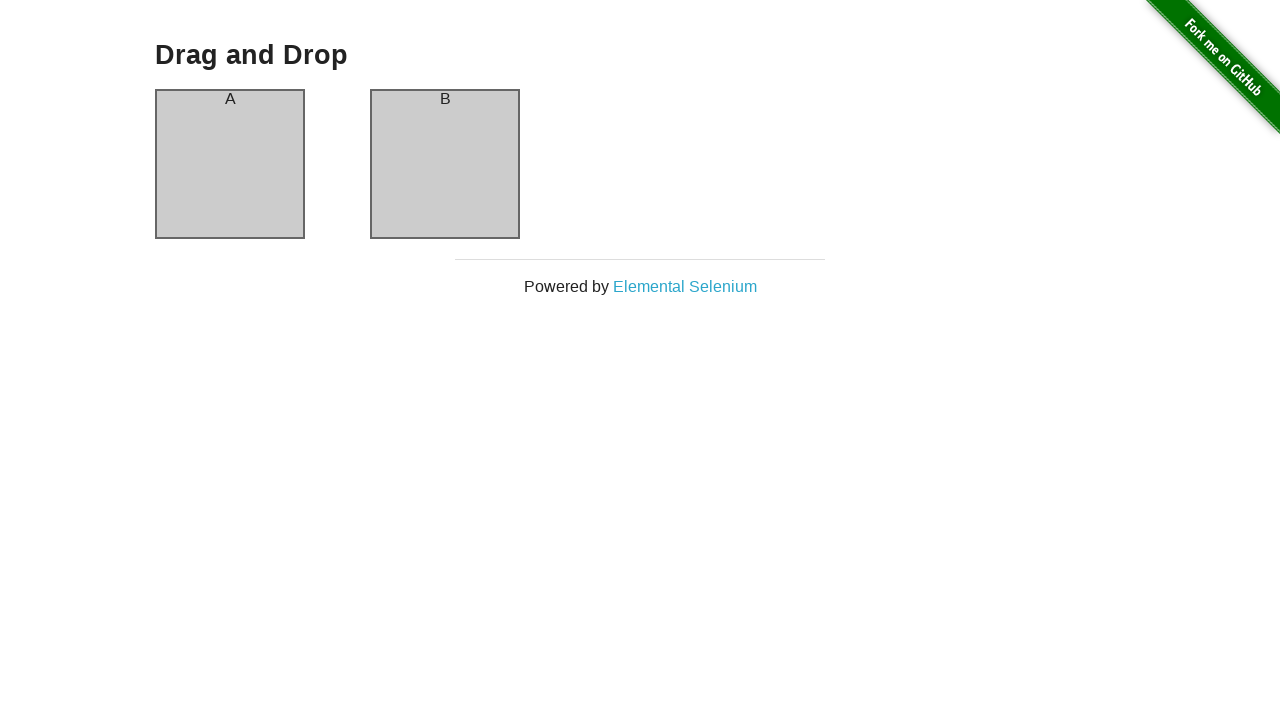

Dragged column B element to column A at (230, 164)
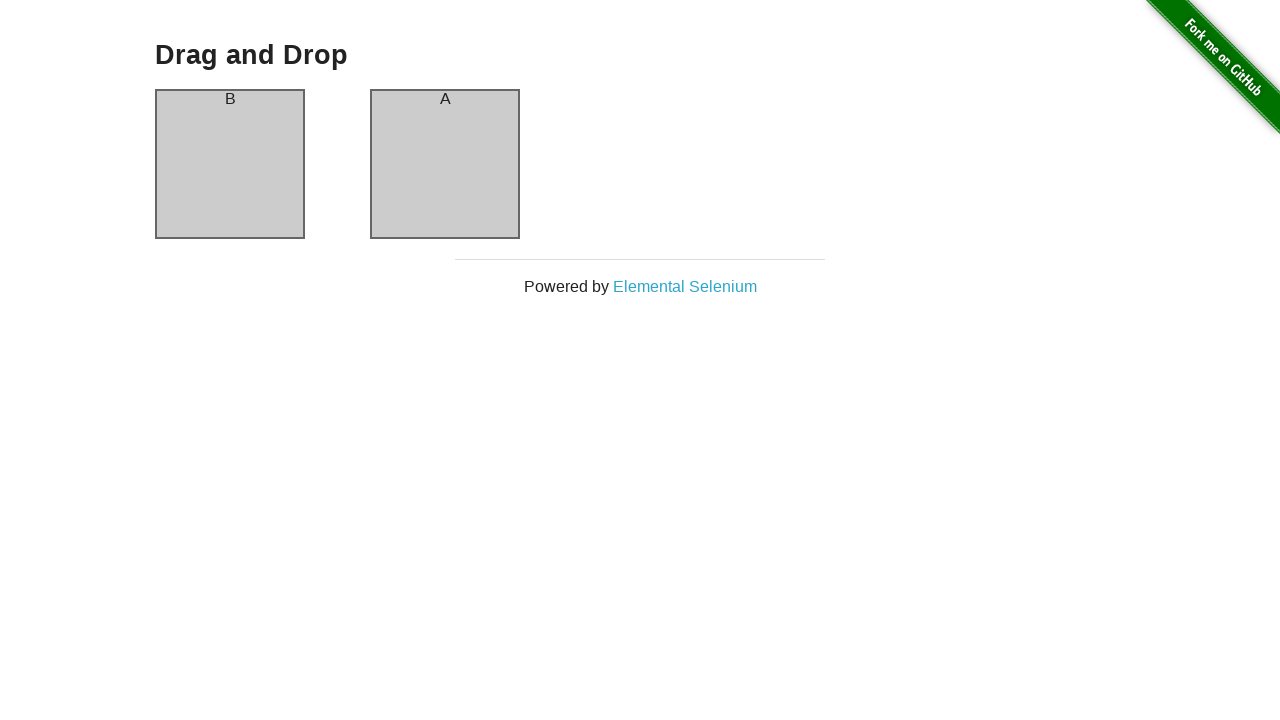

Dragged column A element to column B at (445, 164)
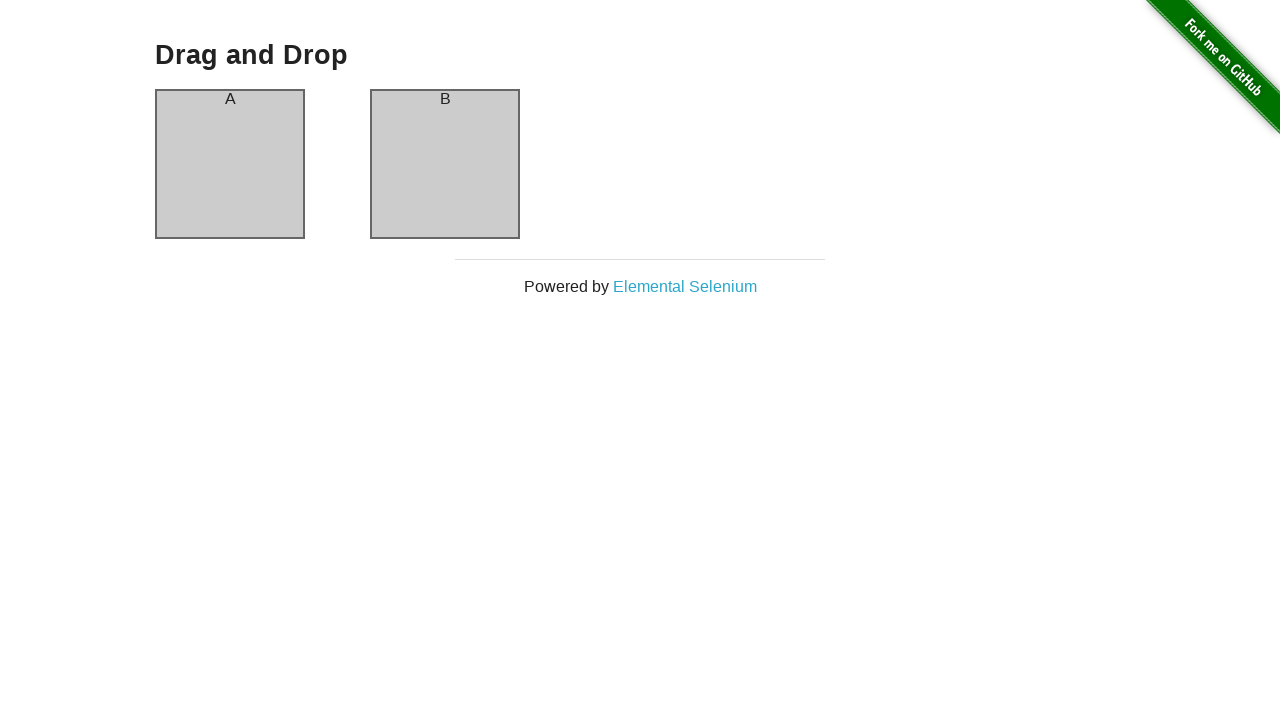

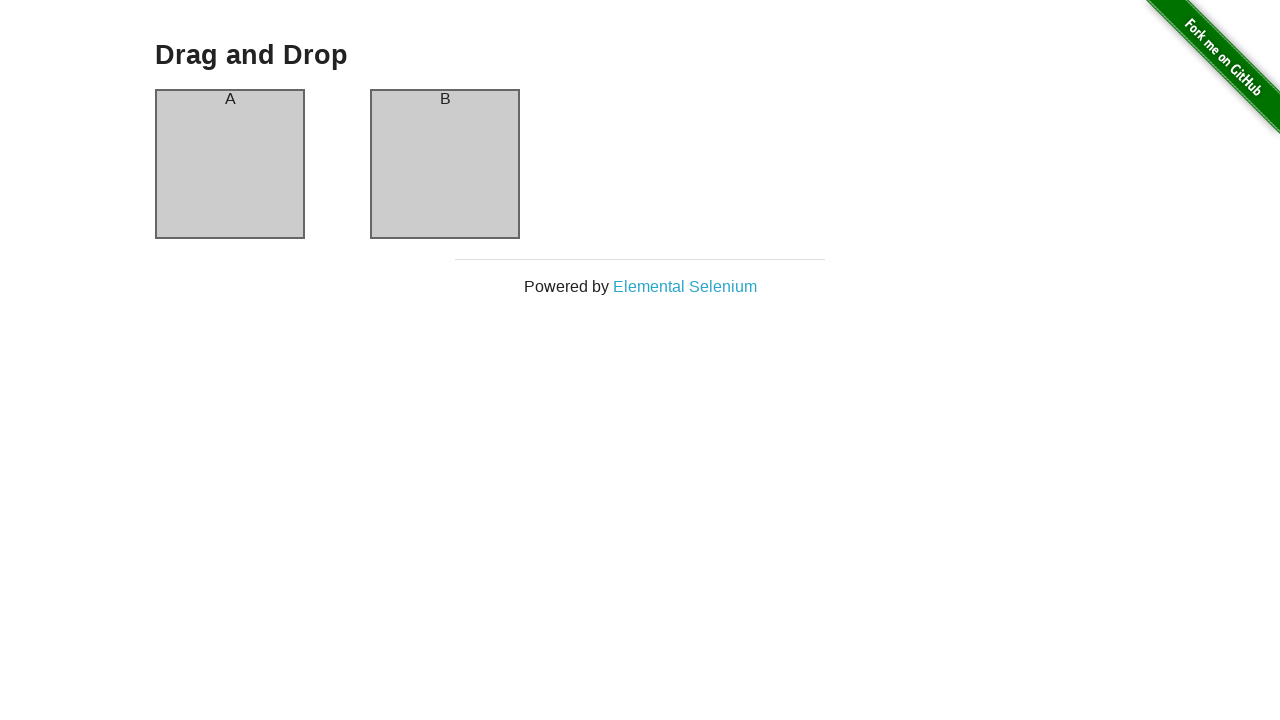